Tests JavaScript prompt alert functionality by triggering a prompt, entering text, and accepting it

Starting URL: https://the-internet.herokuapp.com/javascript_alerts

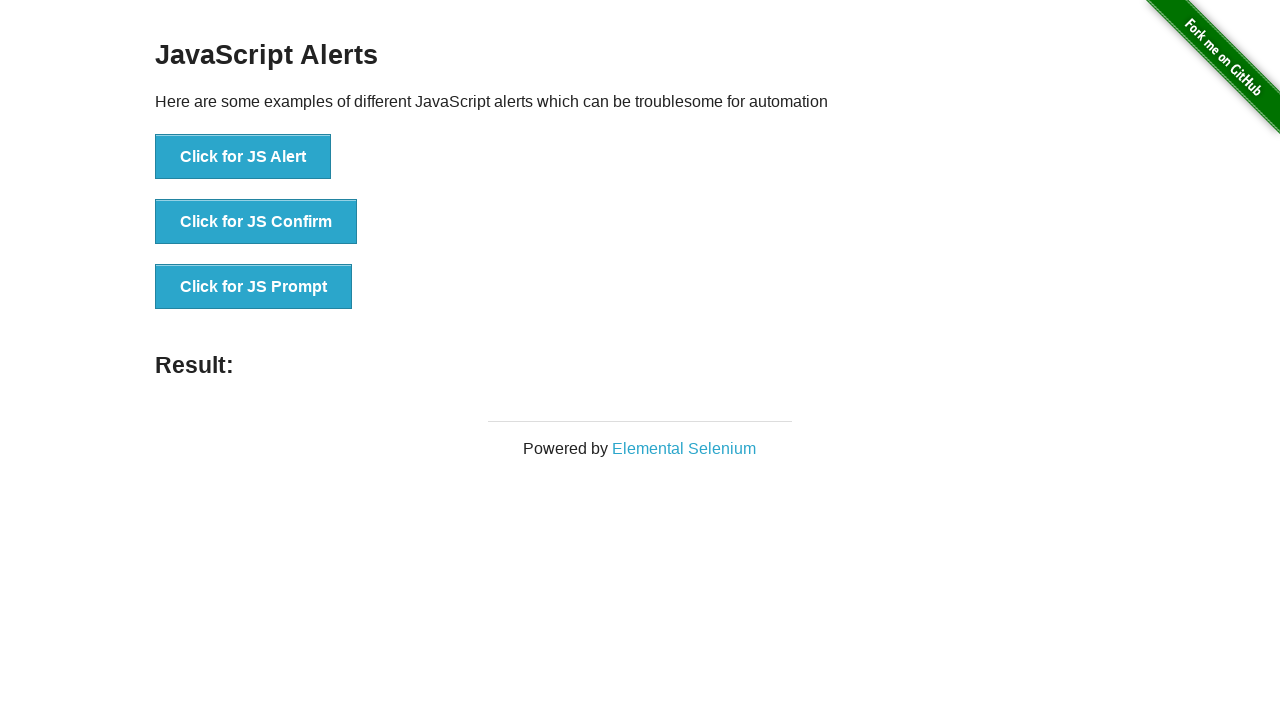

Clicked button to trigger JavaScript prompt at (254, 287) on xpath=//button[@onclick='jsPrompt()']
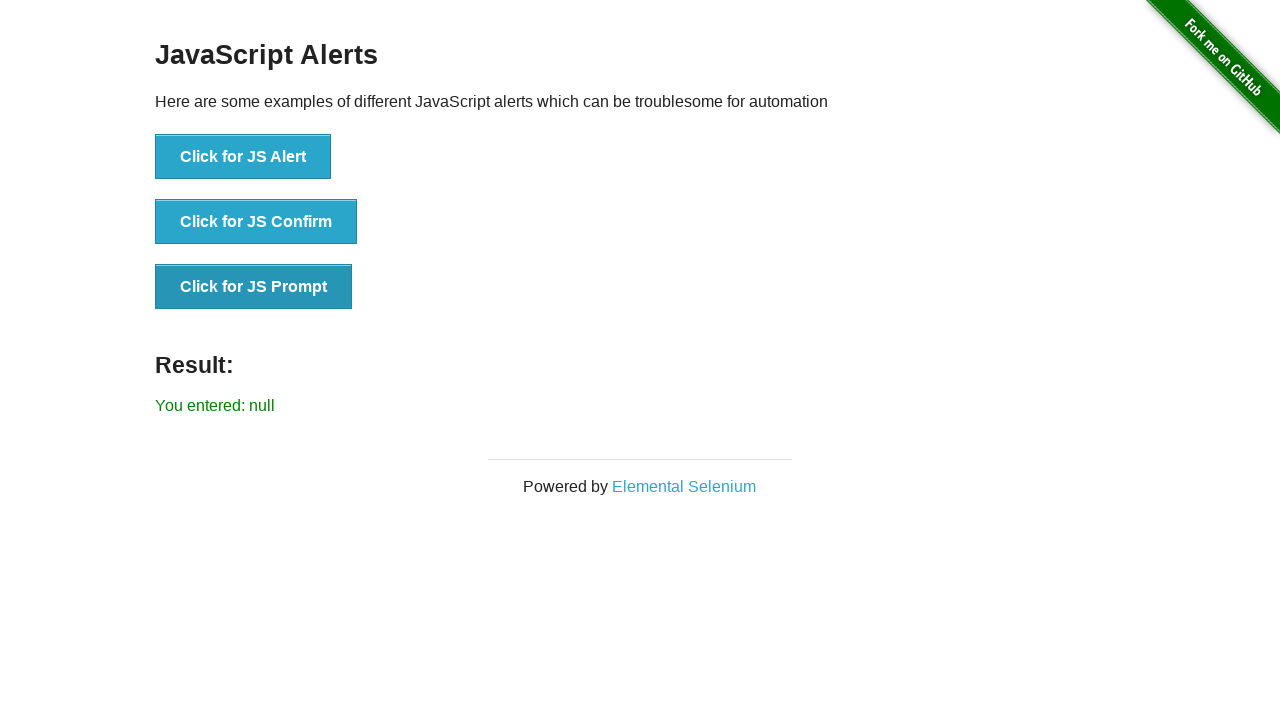

Set up dialog handler to accept prompt with text 'welcome'
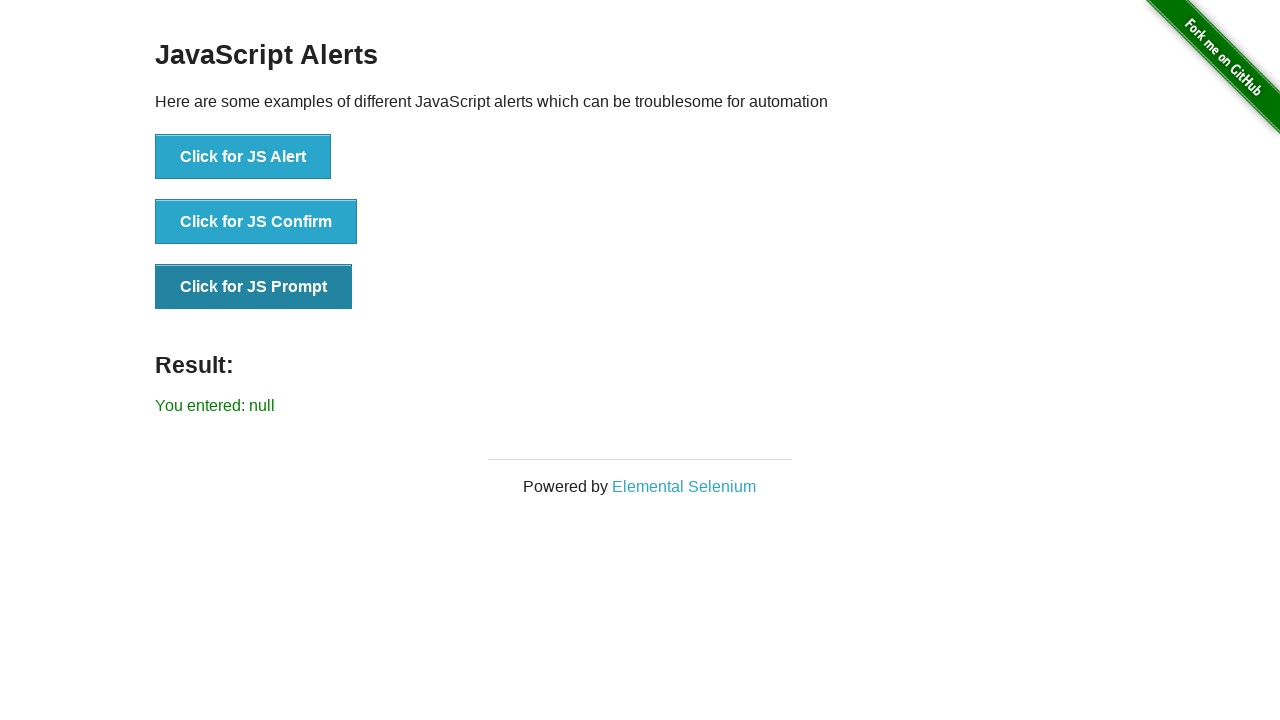

Result element appeared on the page after accepting prompt
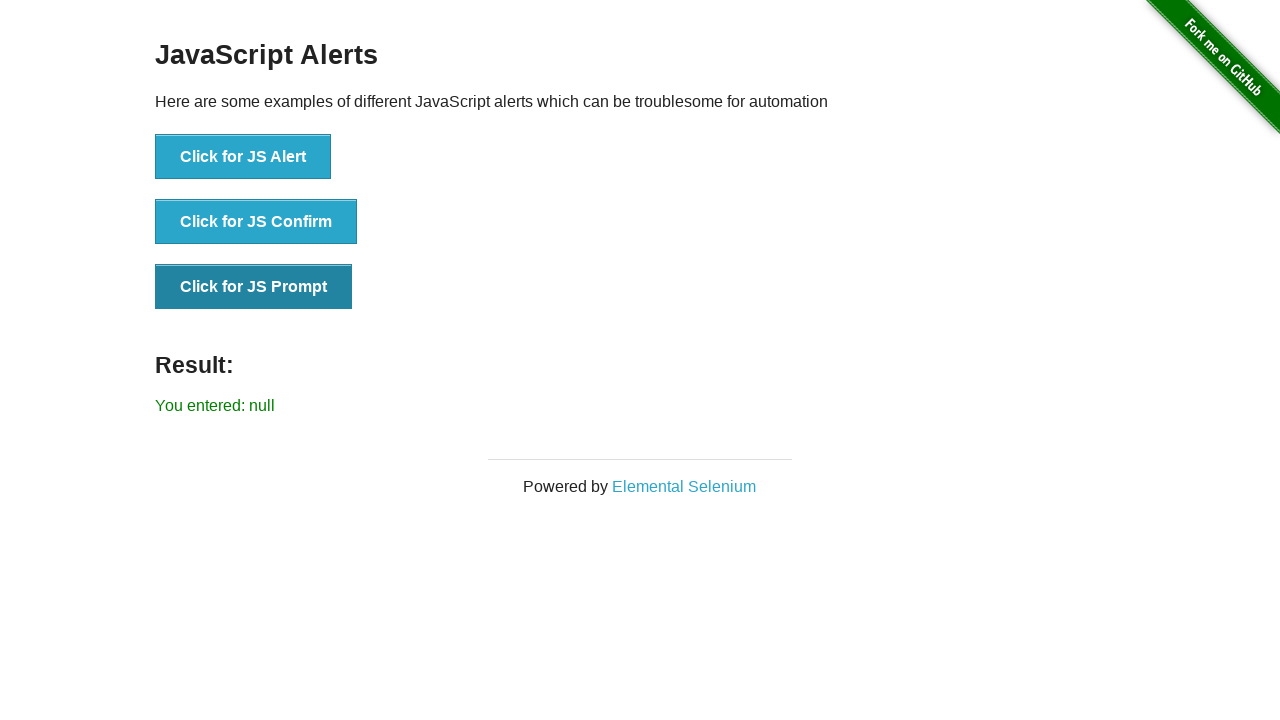

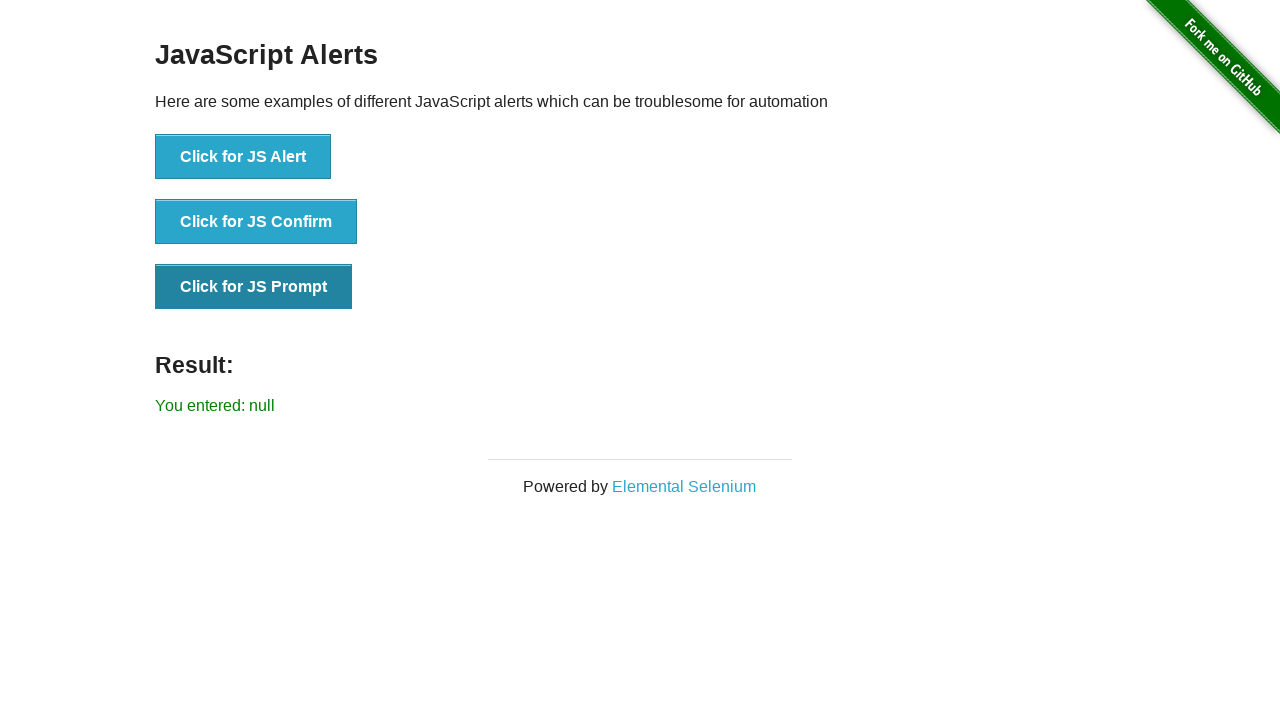